Tests the home page navigation by clicking on Shop menu, then Home menu, and verifies that the home page displays three arrival products

Starting URL: http://practice.automationtesting.in/

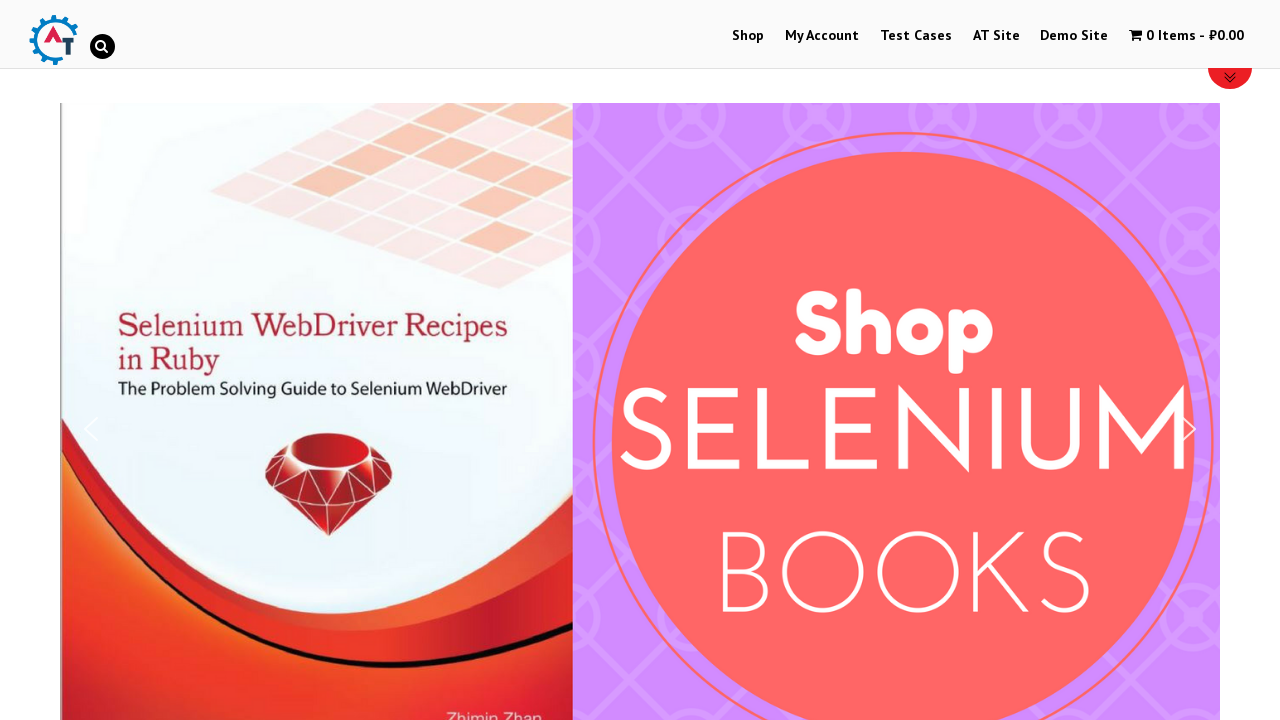

Navigated to home page at http://practice.automationtesting.in/
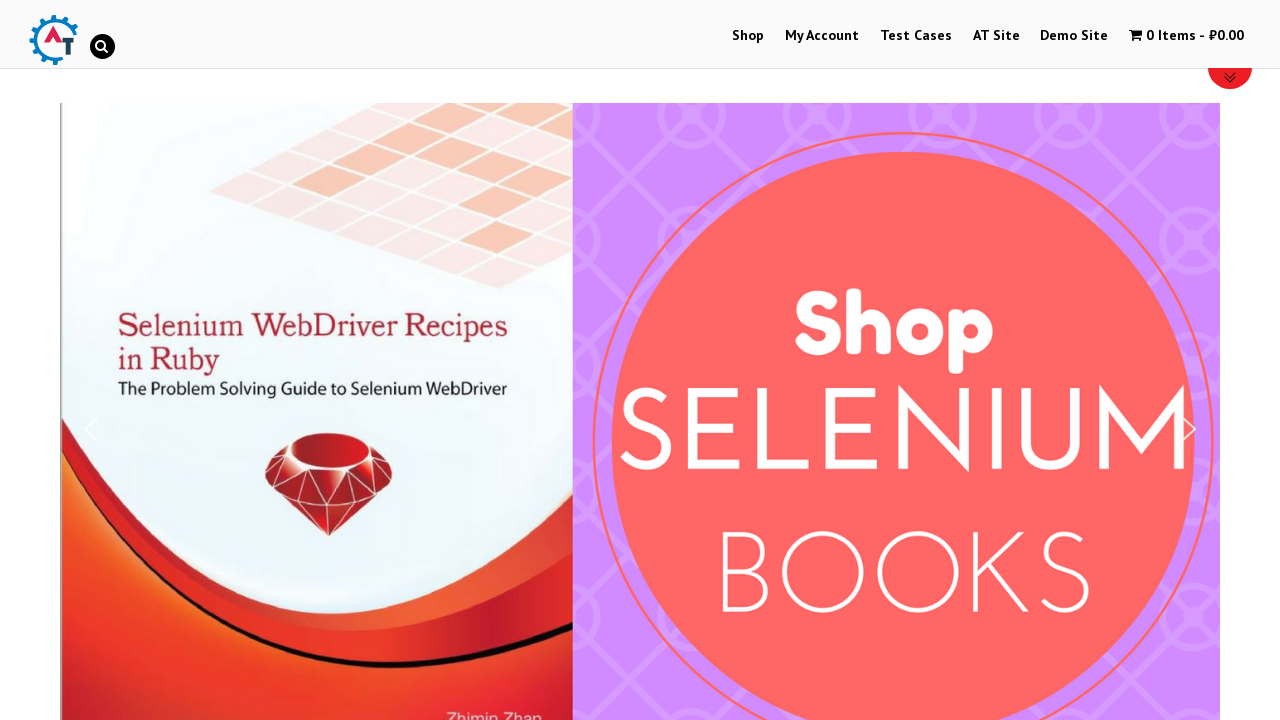

Clicked on Shop menu at (748, 36) on xpath=//a[.='Shop']
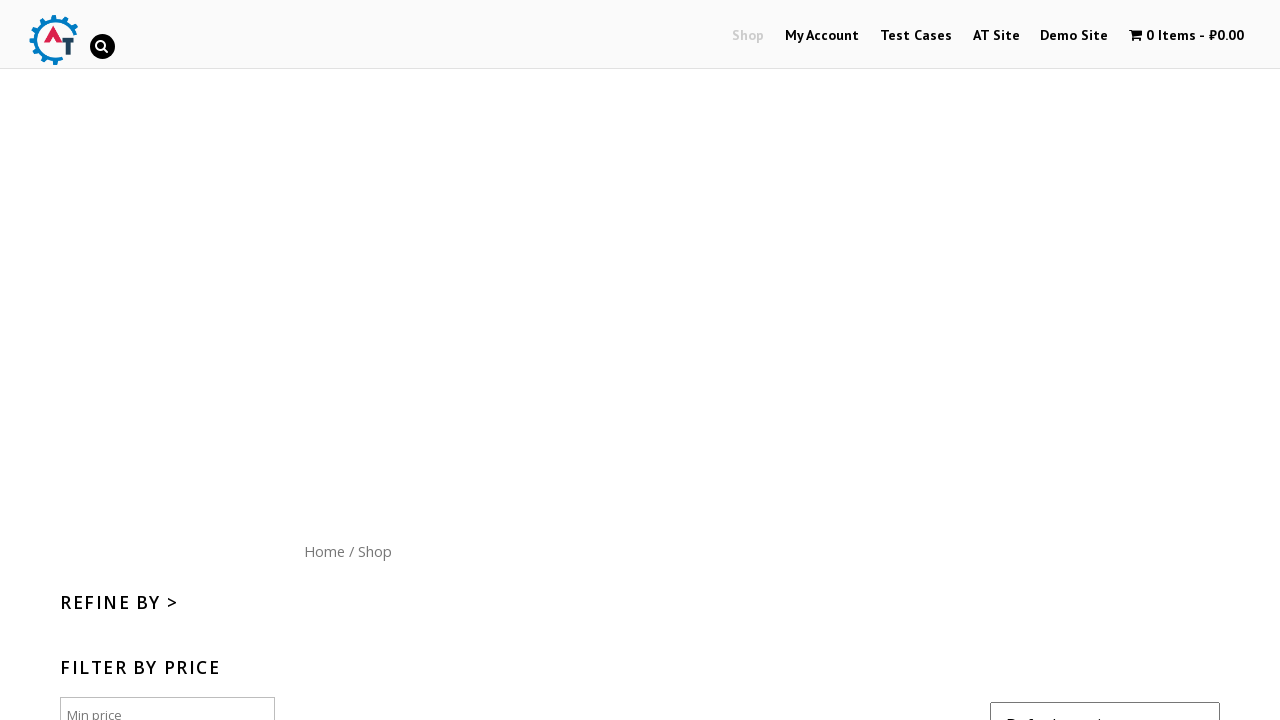

Clicked on Home menu at (324, 551) on xpath=//a[.='Home']
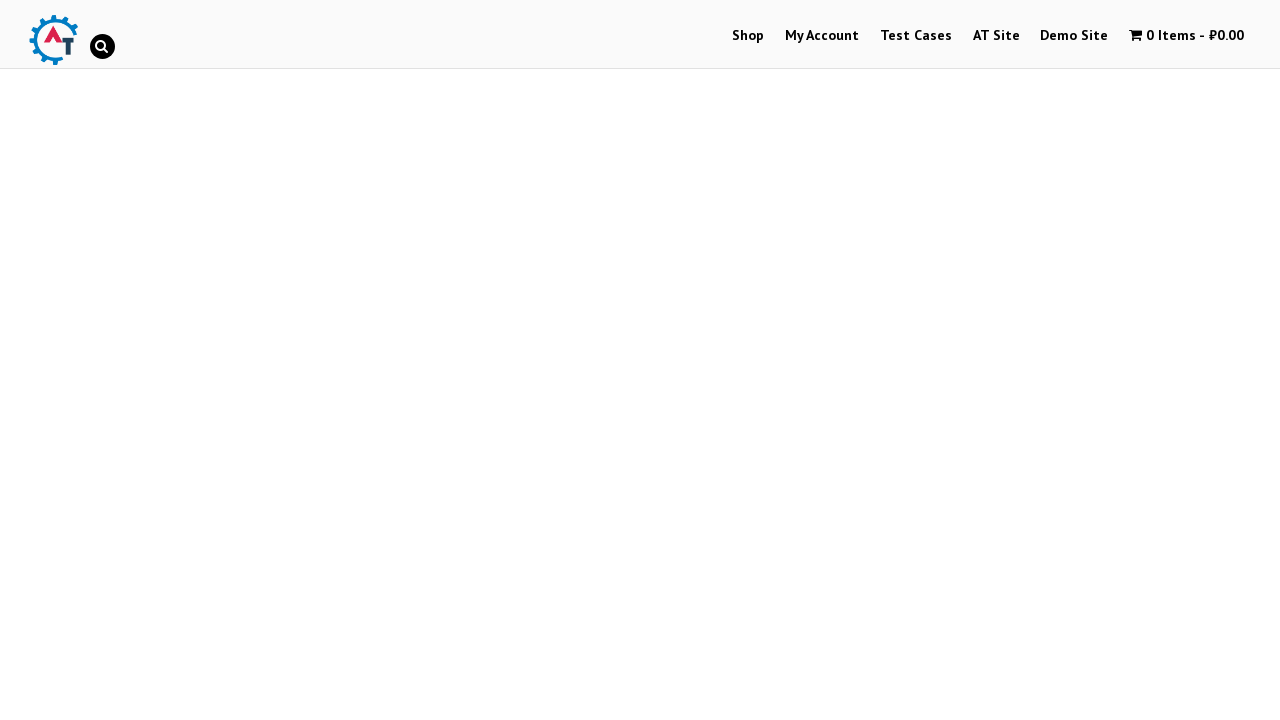

Home page products section loaded
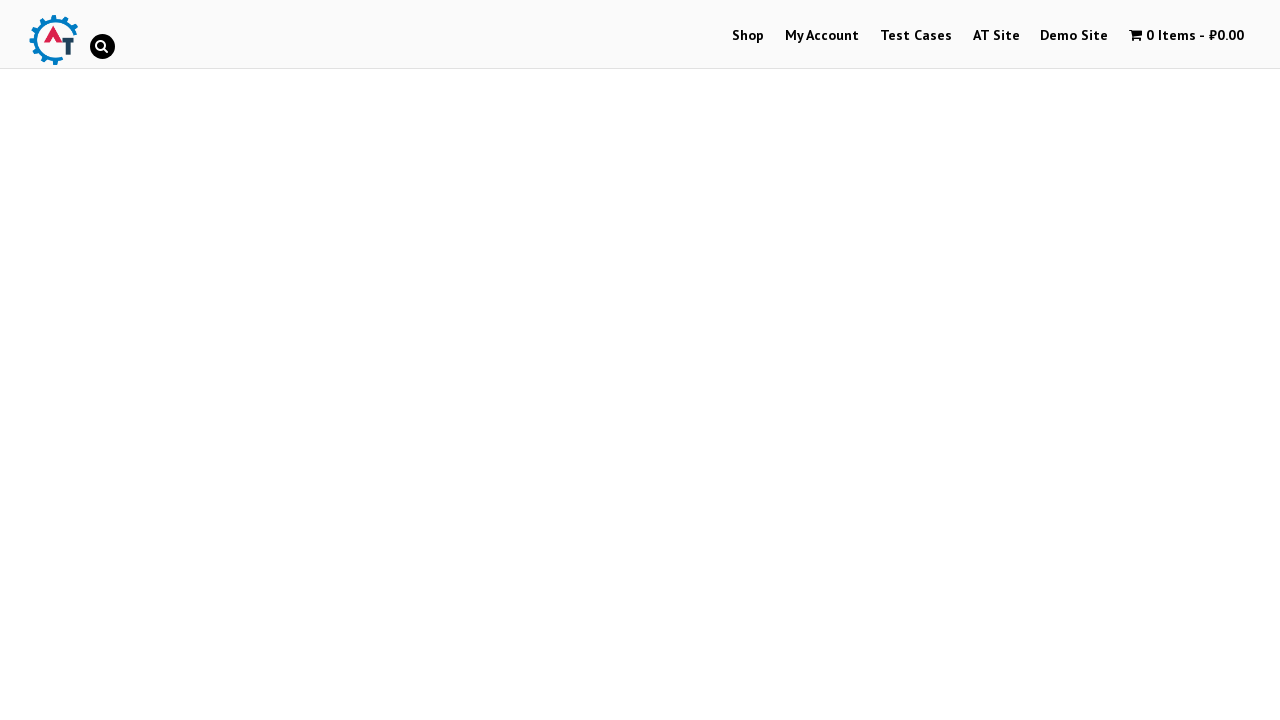

Located 3 arrival products on home page
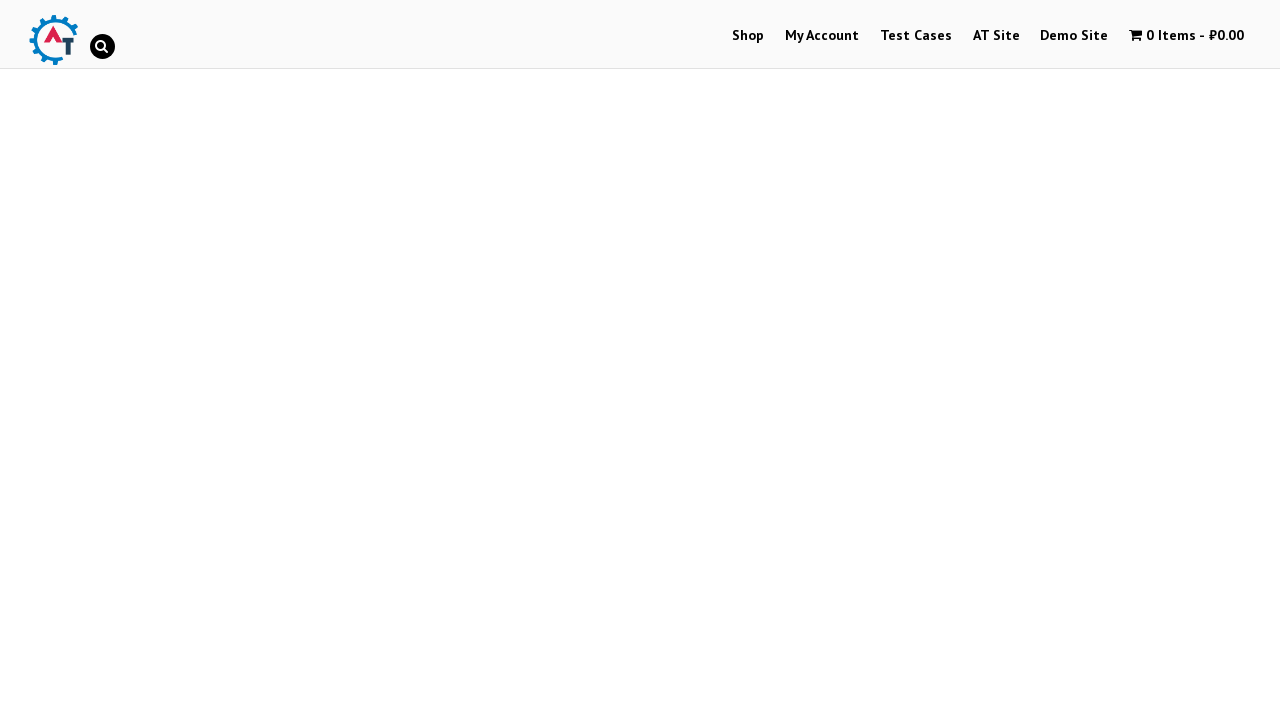

Verified that exactly 3 arrival products are displayed on home page
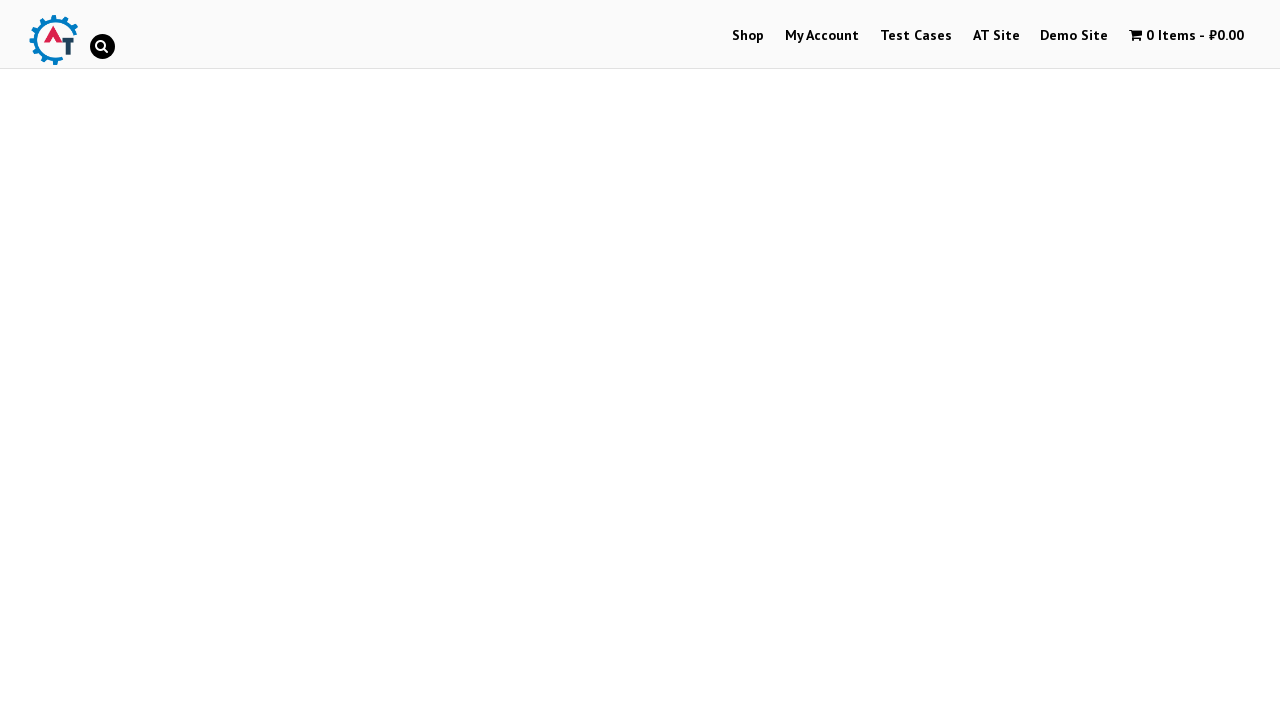

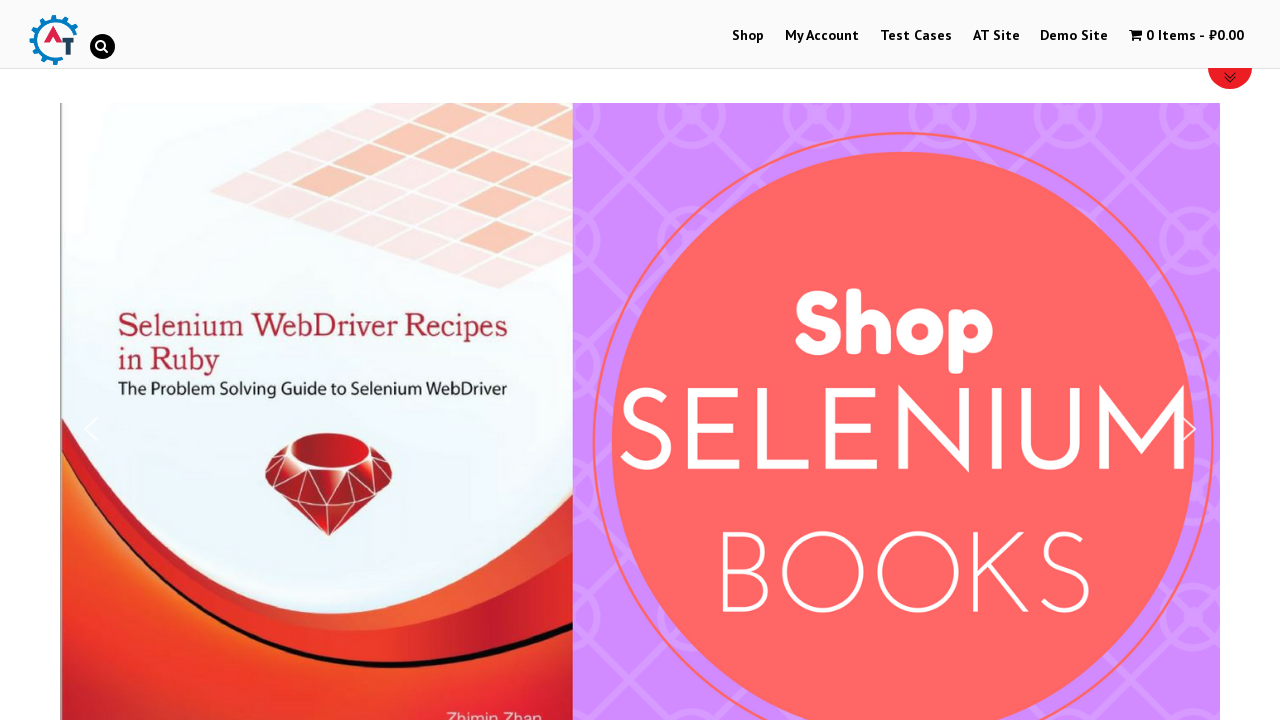